Navigates to the Rahul Shetty Academy Selenium Practice page and verifies that a product price element is visible and contains text.

Starting URL: https://rahulshettyacademy.com/seleniumPractise/#/

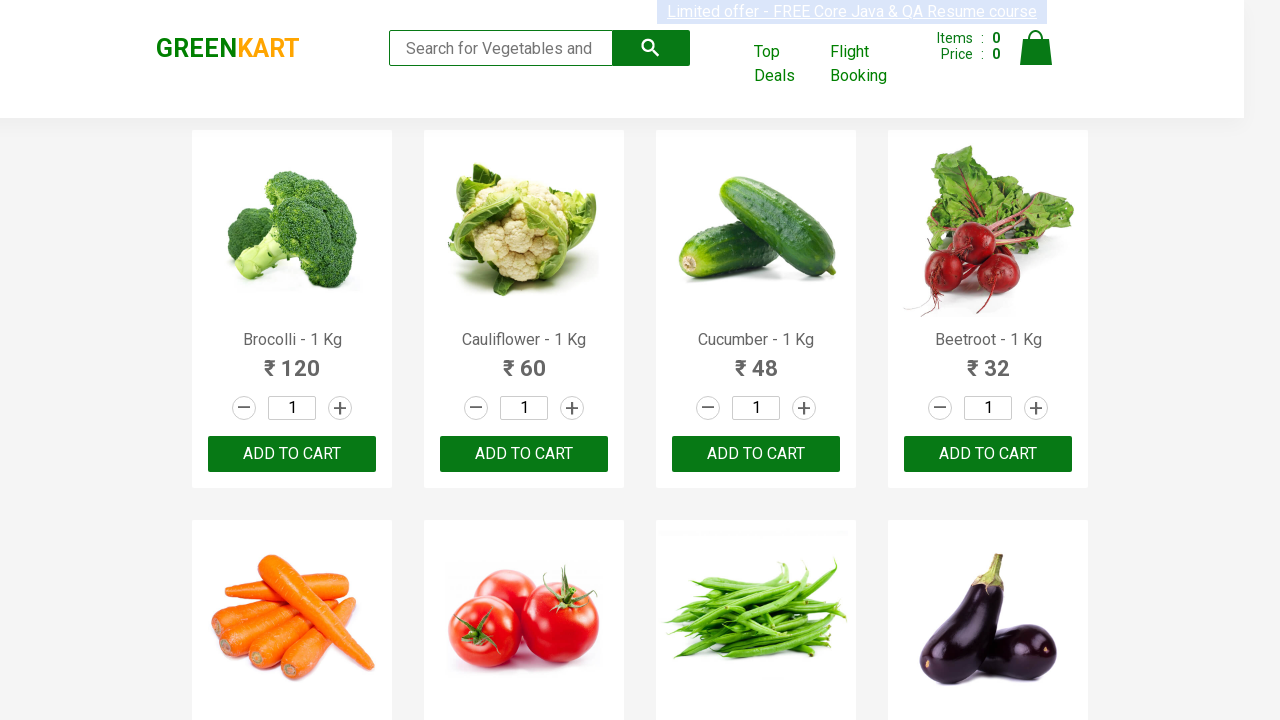

First product price element is now visible
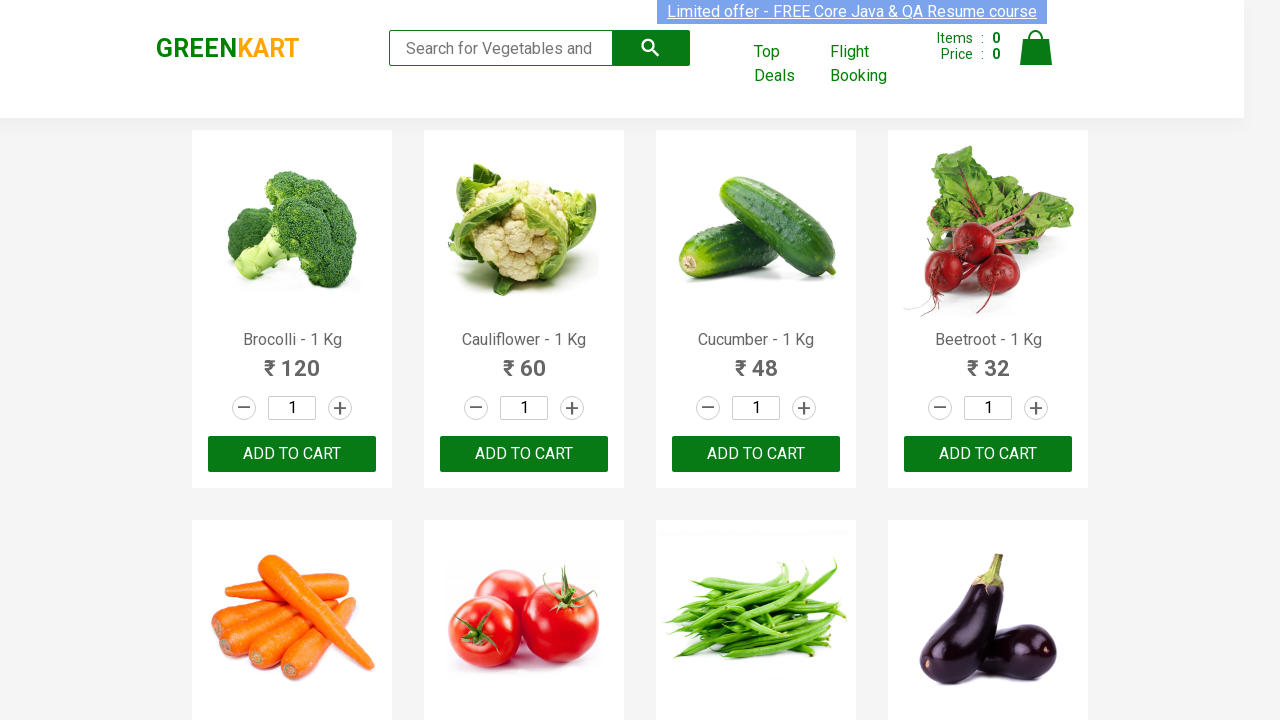

Retrieved product price text: 120
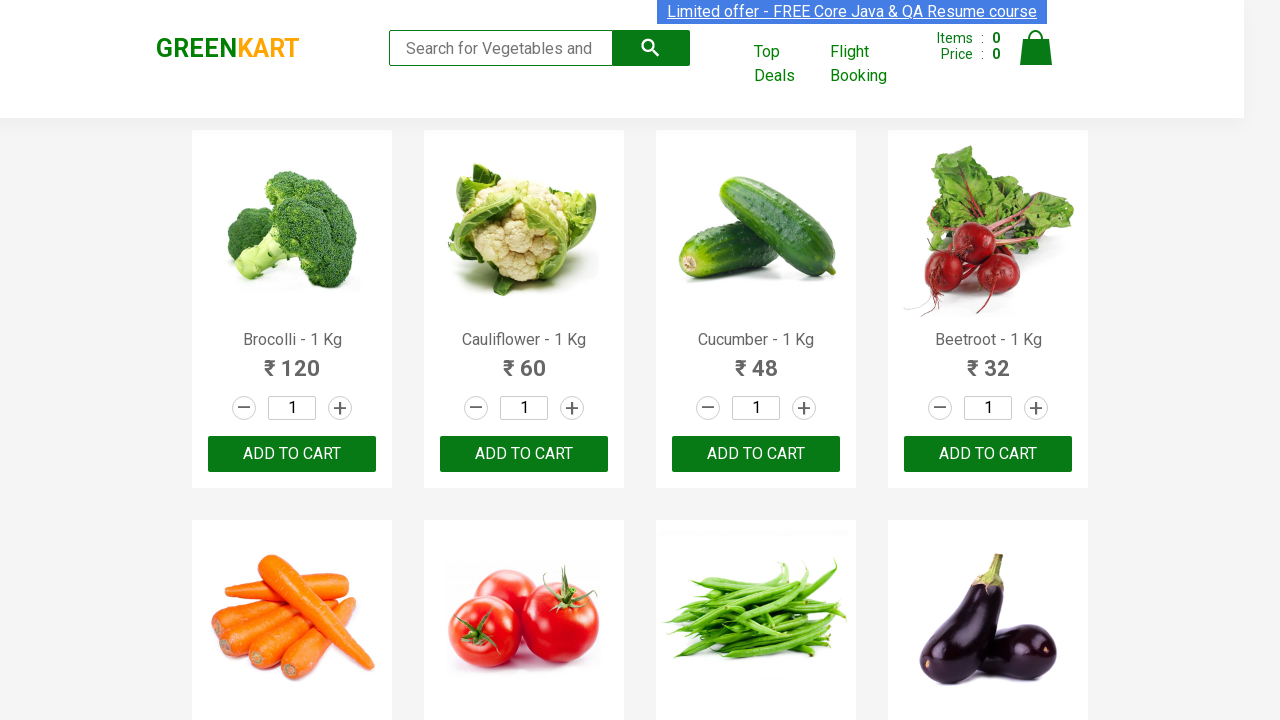

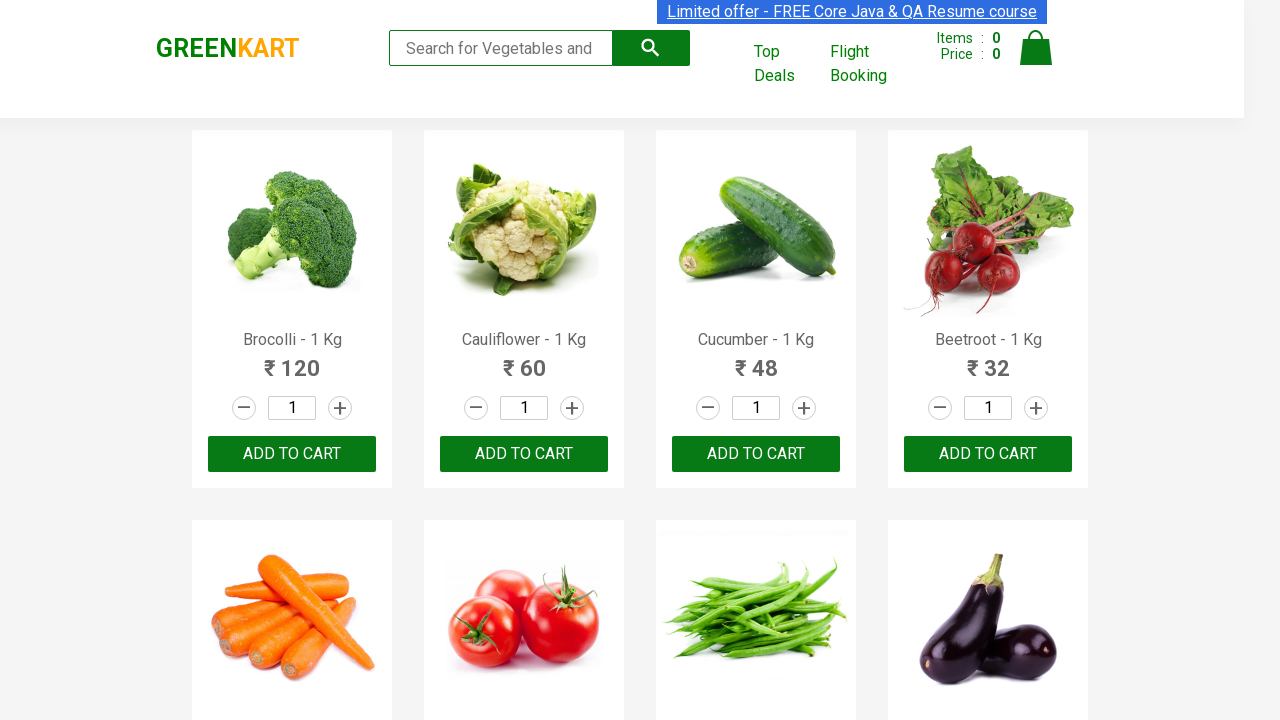